Tests JavaScript confirm dialog by triggering it, dismissing it with Cancel, and verifying the result message

Starting URL: https://the-internet.herokuapp.com/javascript_alerts

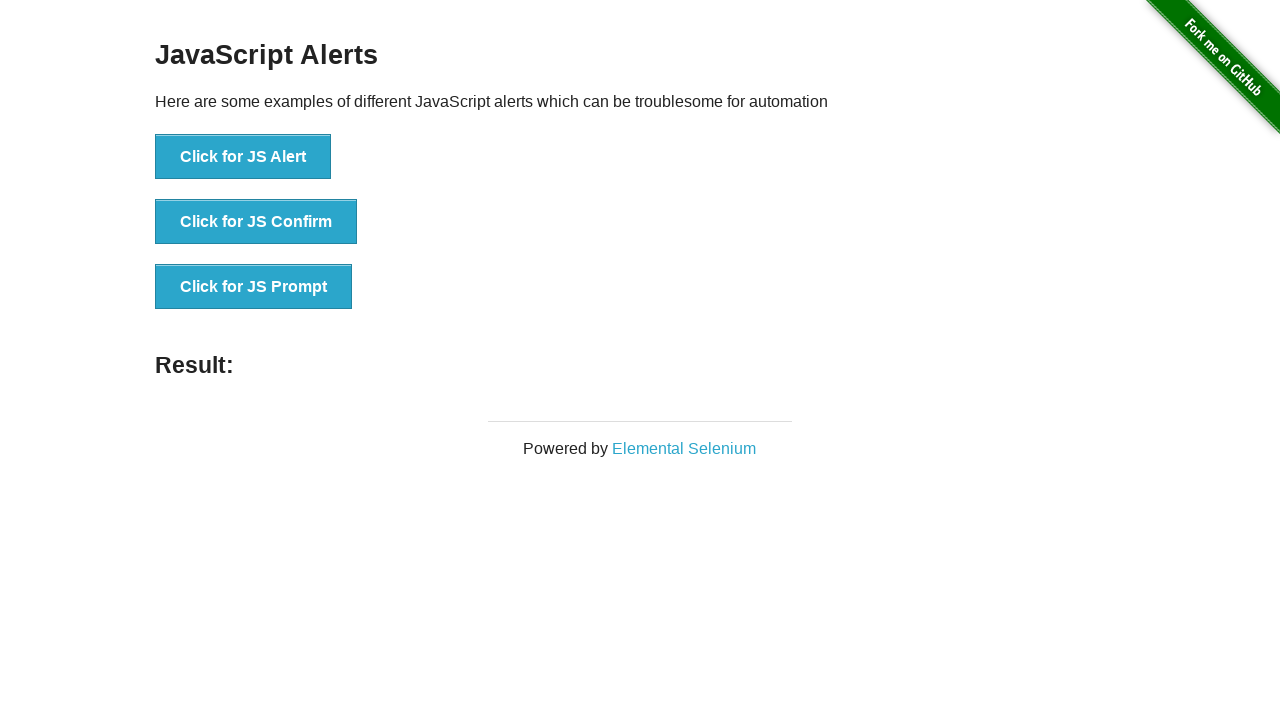

Set up dialog handler to dismiss confirm dialog
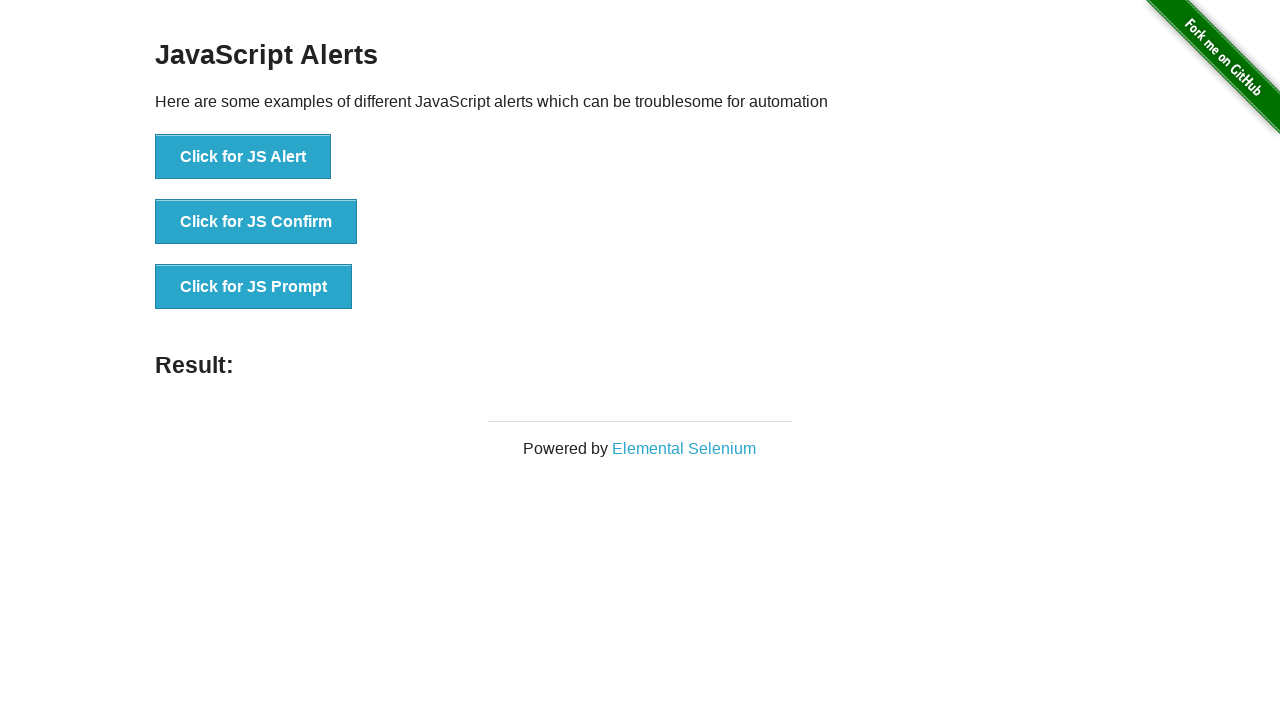

Clicked button to trigger JavaScript confirm dialog at (256, 222) on button[onclick='jsConfirm()']
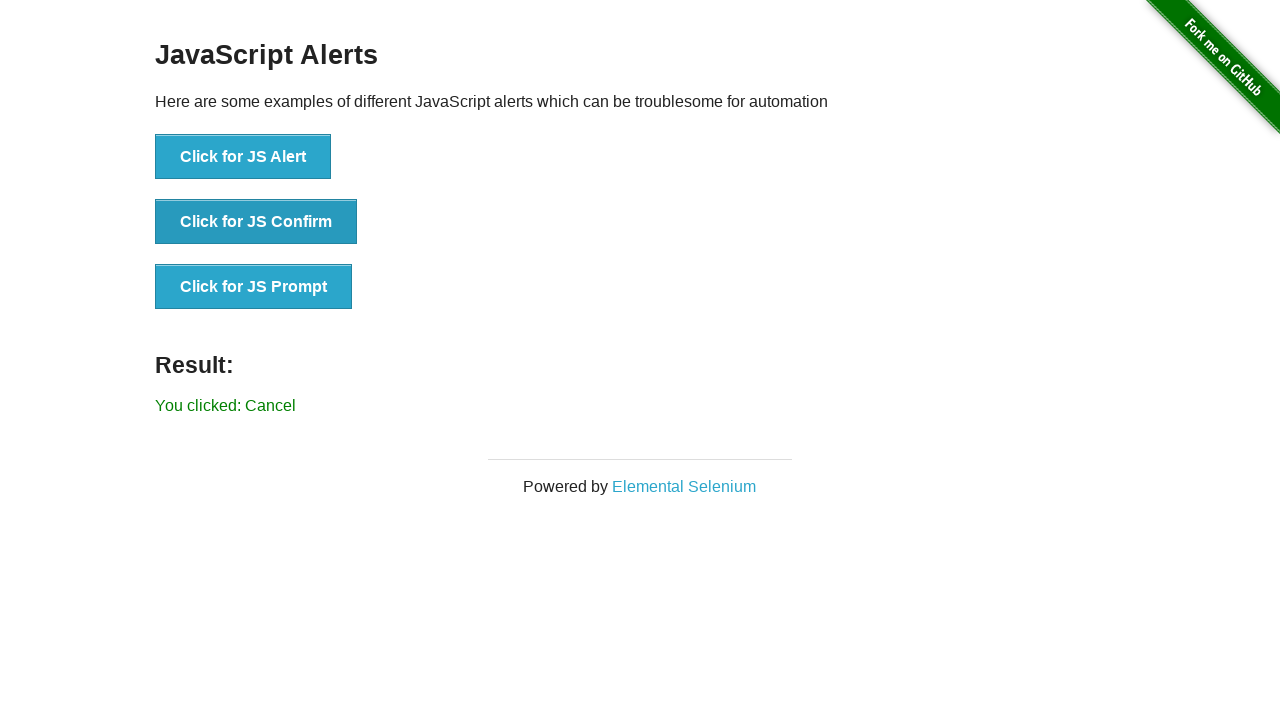

Verified result message shows 'You clicked: Cancel'
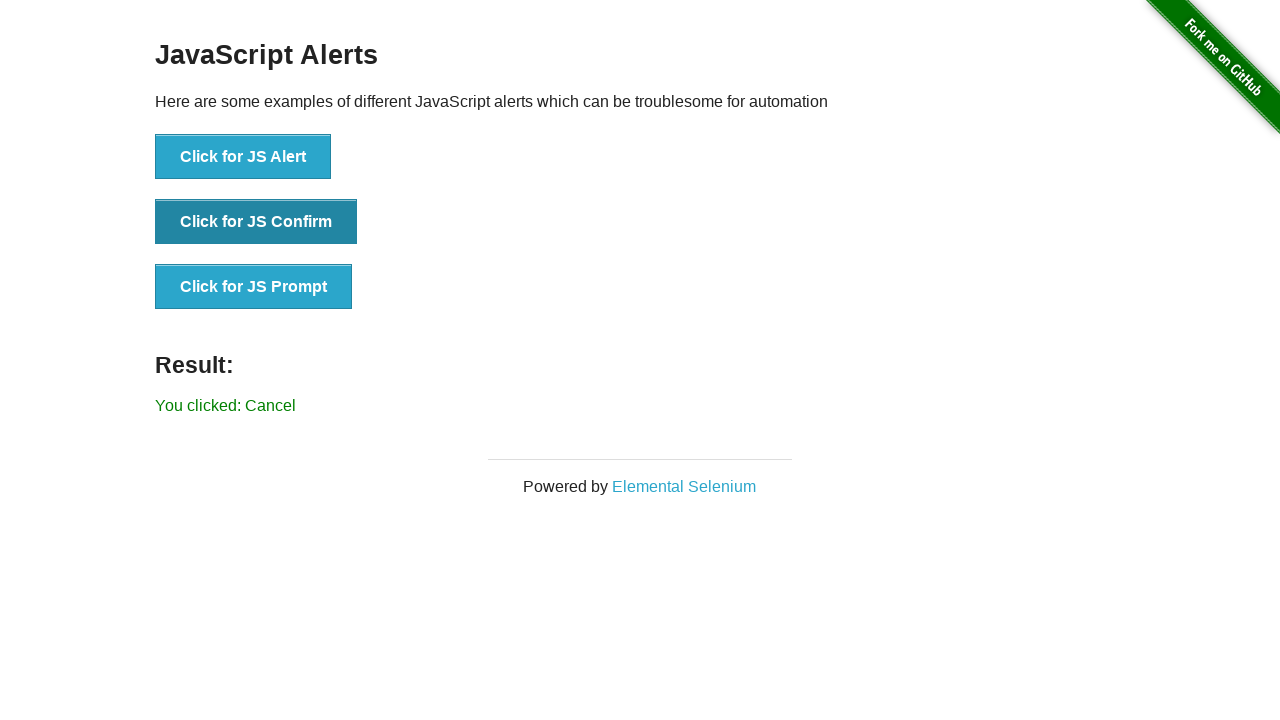

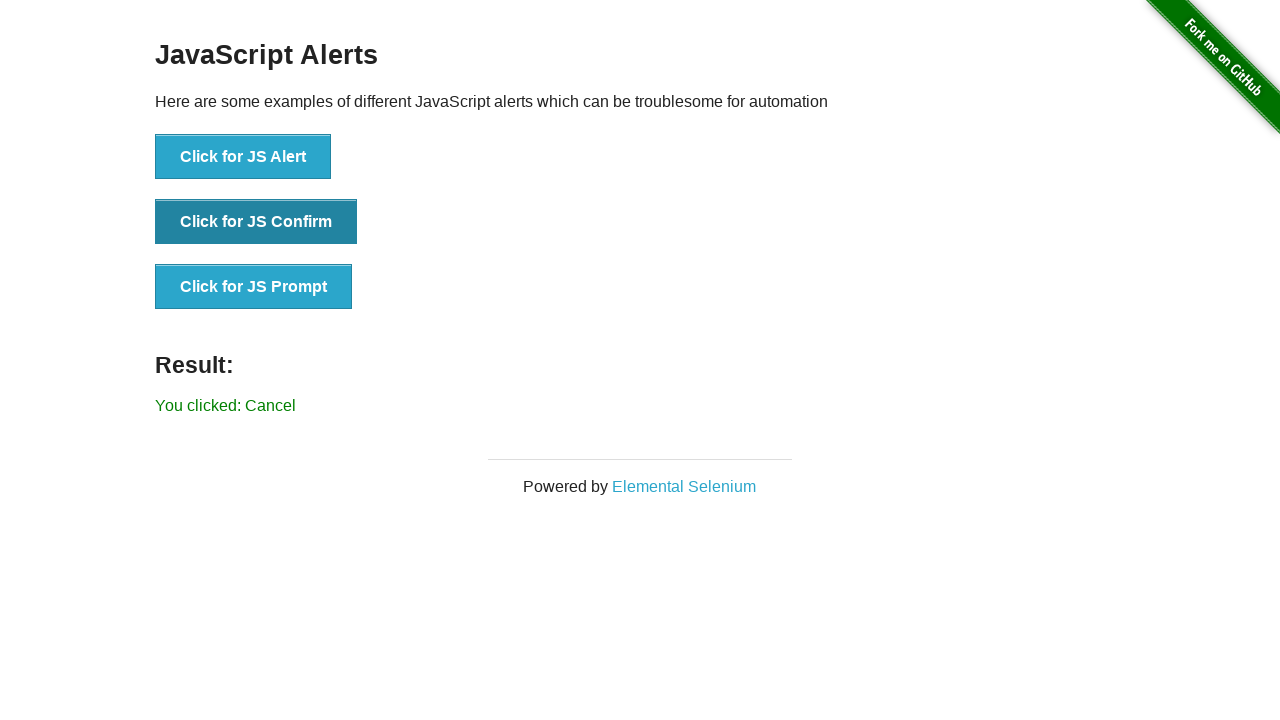